Navigates to the OTUS.ru homepage and verifies the page loads successfully

Starting URL: https://otus.ru/

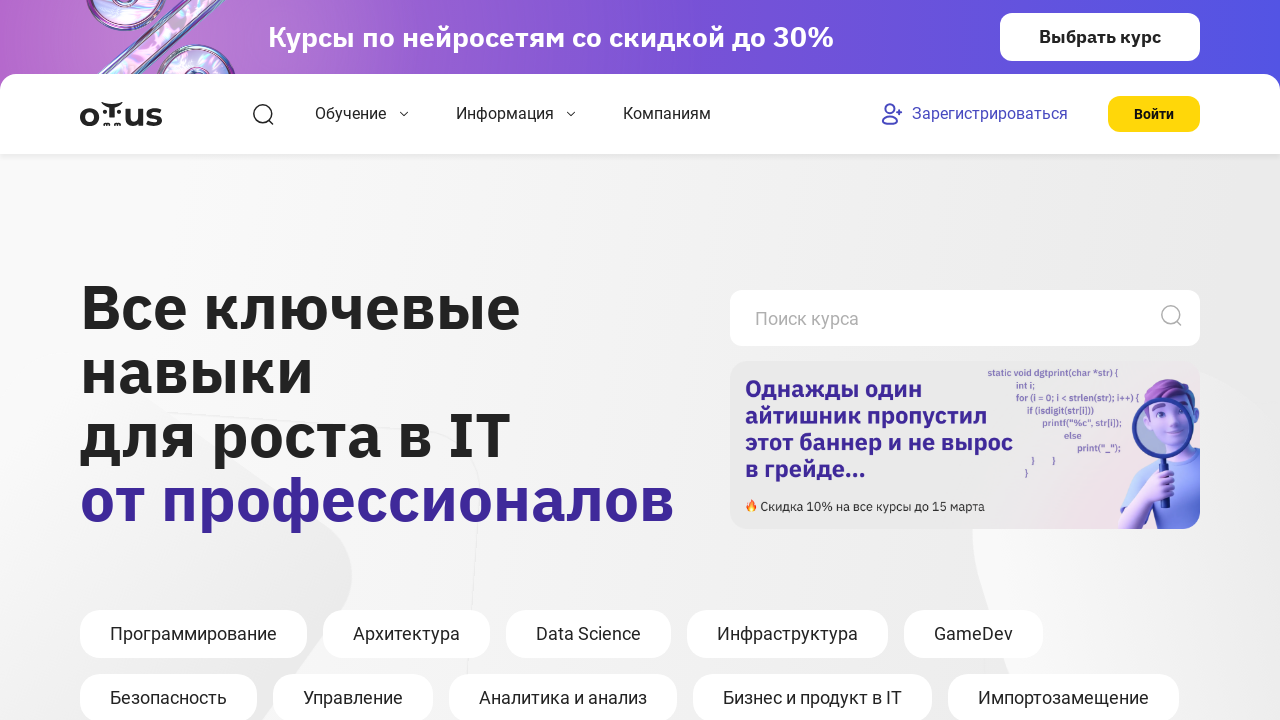

Waited for page DOM to fully load
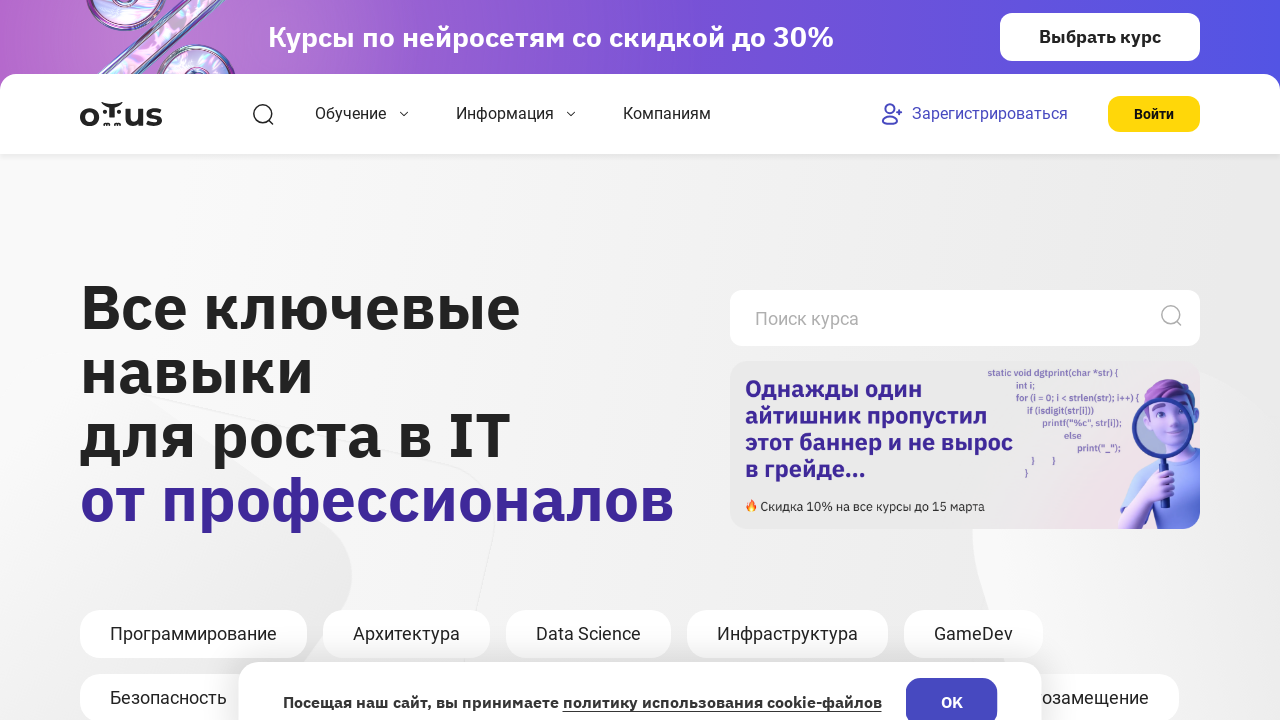

Verified body element is present on OTUS.ru homepage
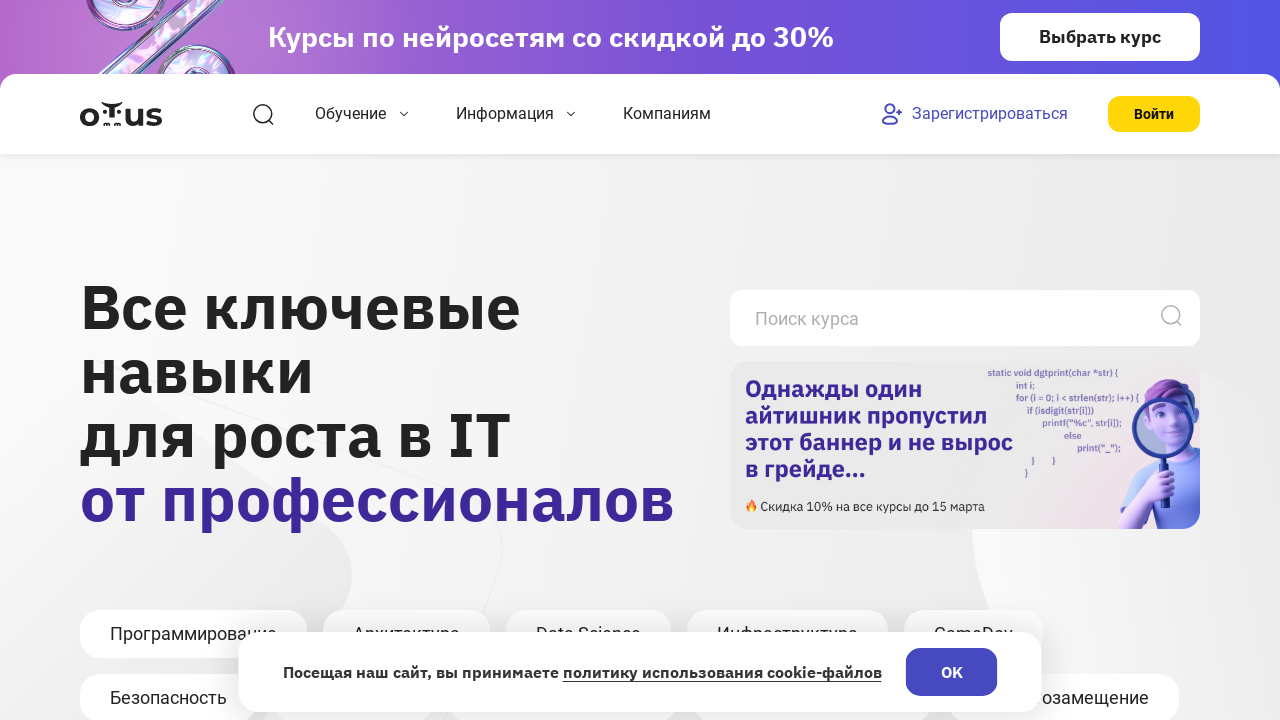

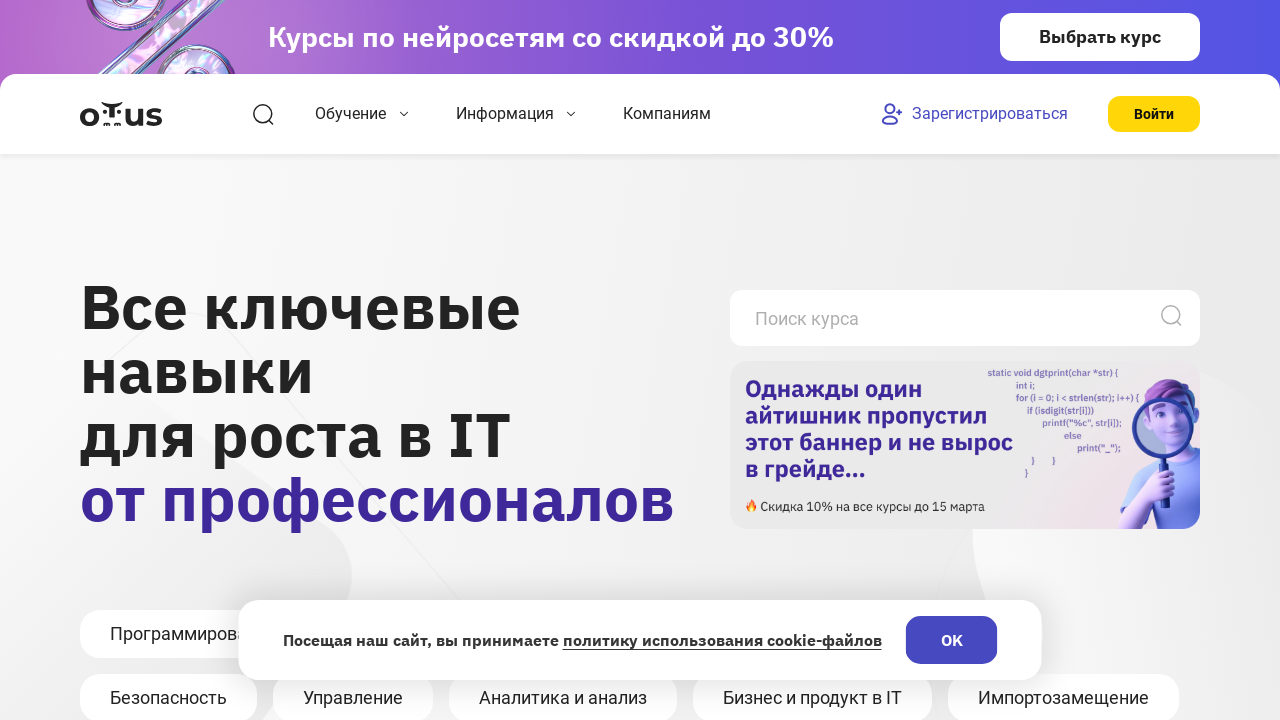